Tests the DemoQA elements page by clicking on a text box element and filling in name and email fields

Starting URL: https://demoqa.com/elements

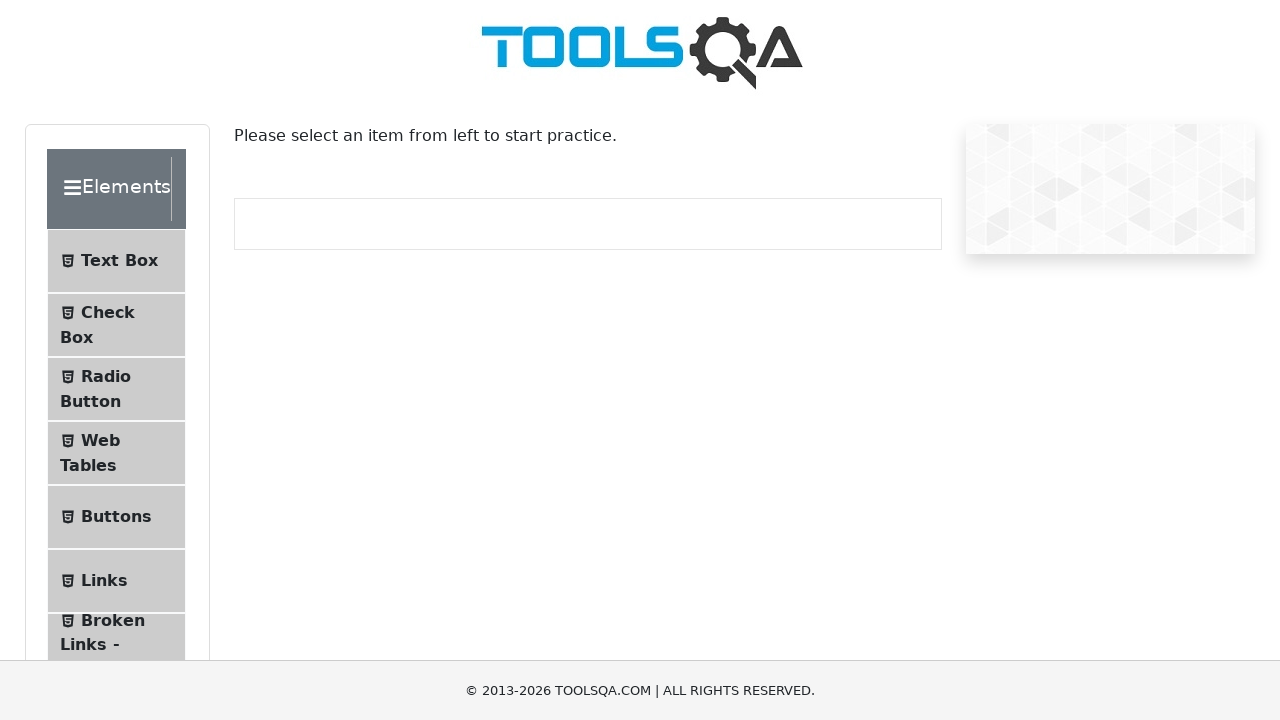

Clicked on the text box element at (119, 261) on .text
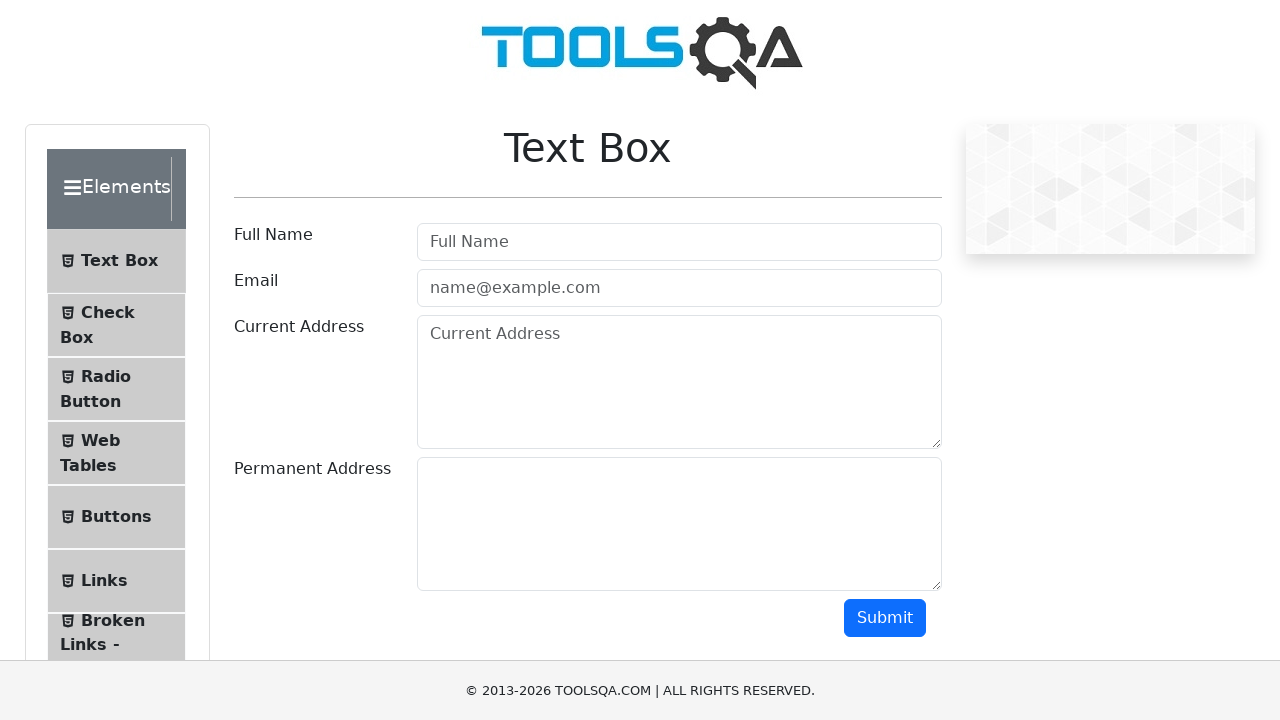

Filled in the userName field with 'My Full Name' on #userName
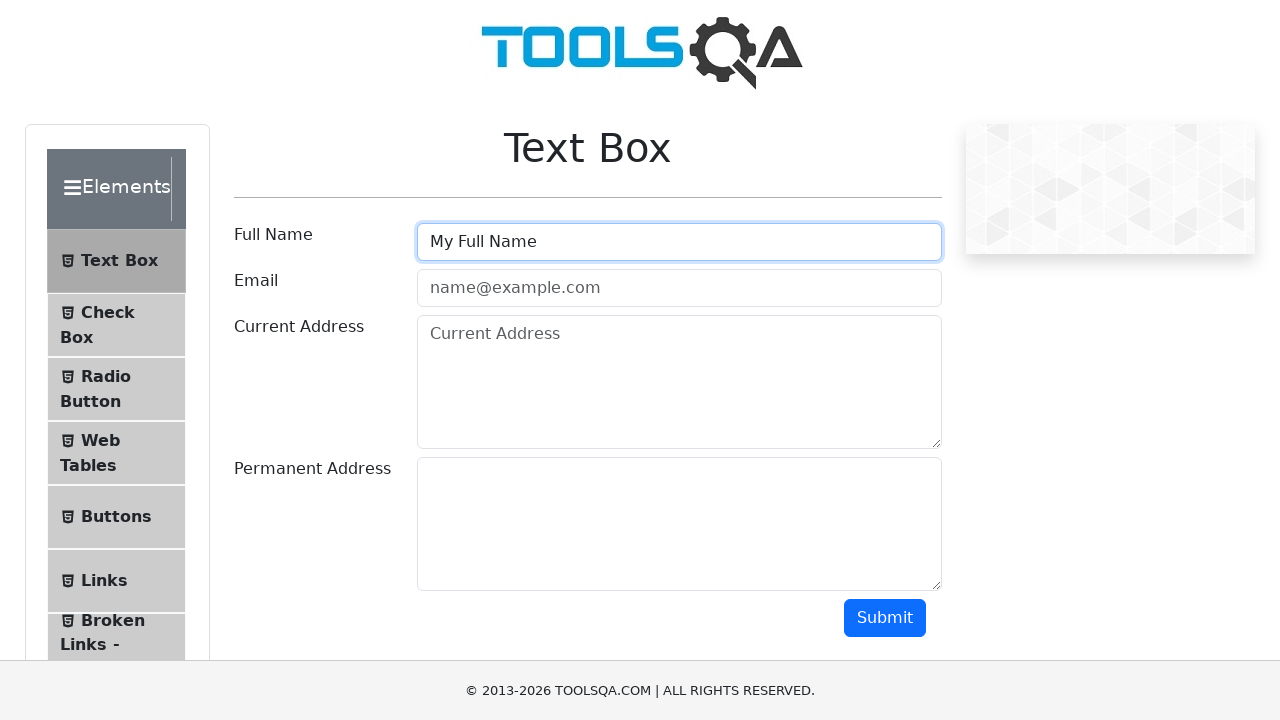

Filled in the userEmail field with 'someemail@email.com' on #userEmail
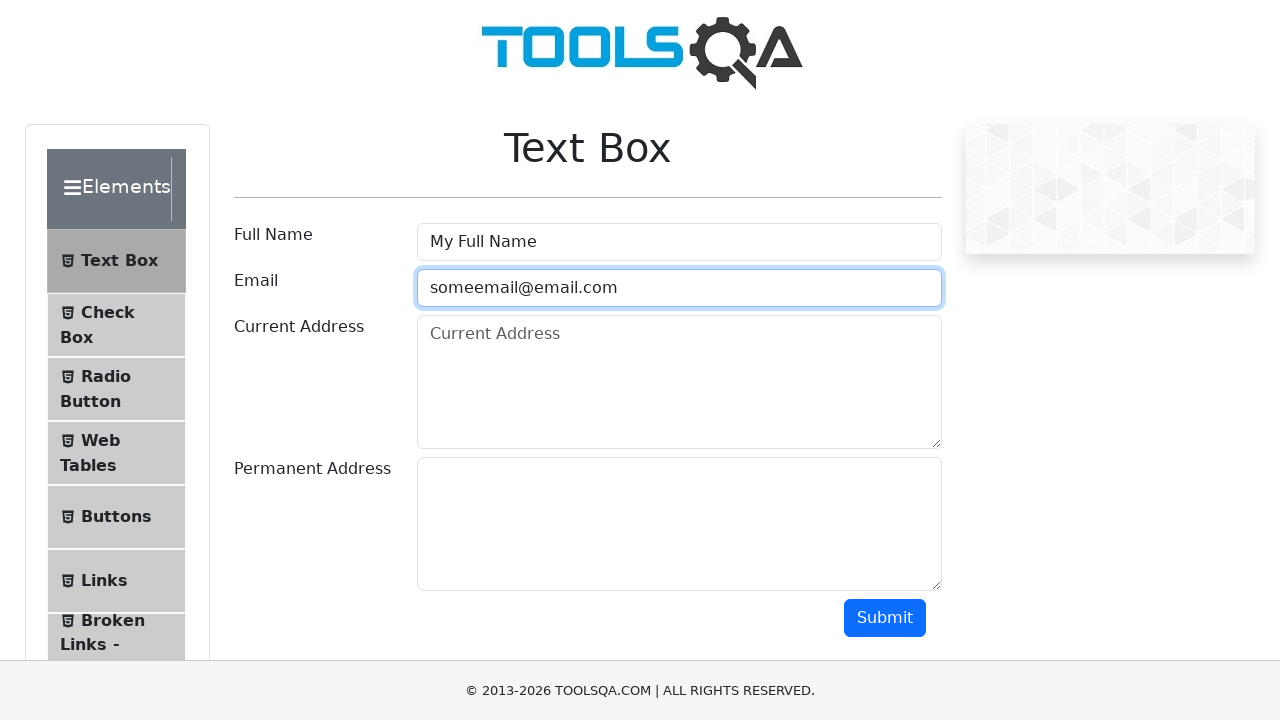

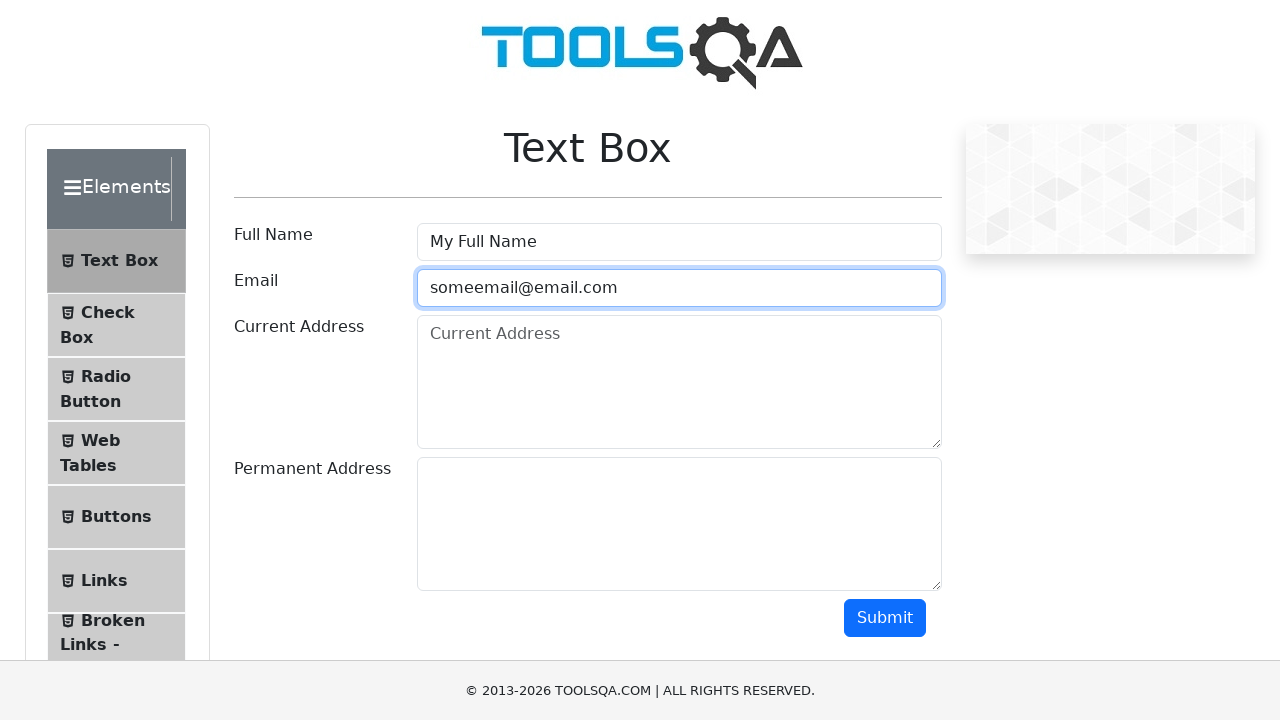